Navigates to the SpiceJet flight booking search page and waits for it to load

Starting URL: https://book.spicejet.com/Search.aspx#

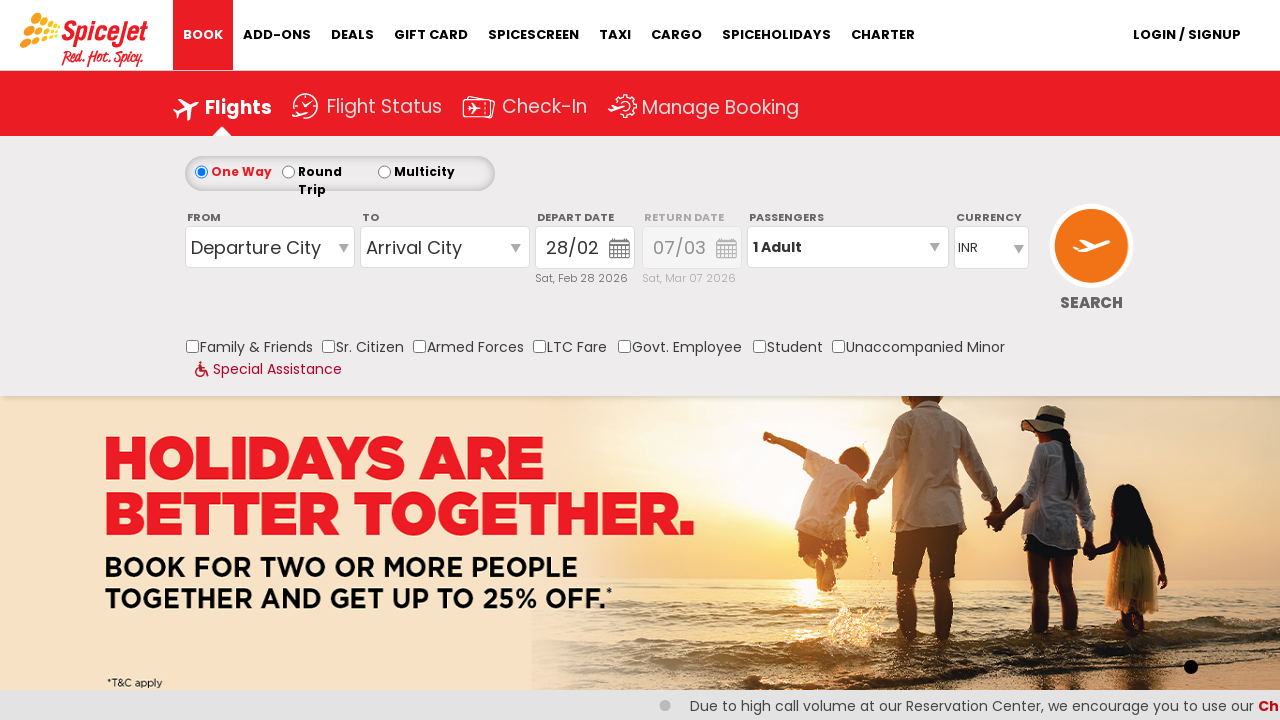

Waited for SpiceJet search page network to become idle
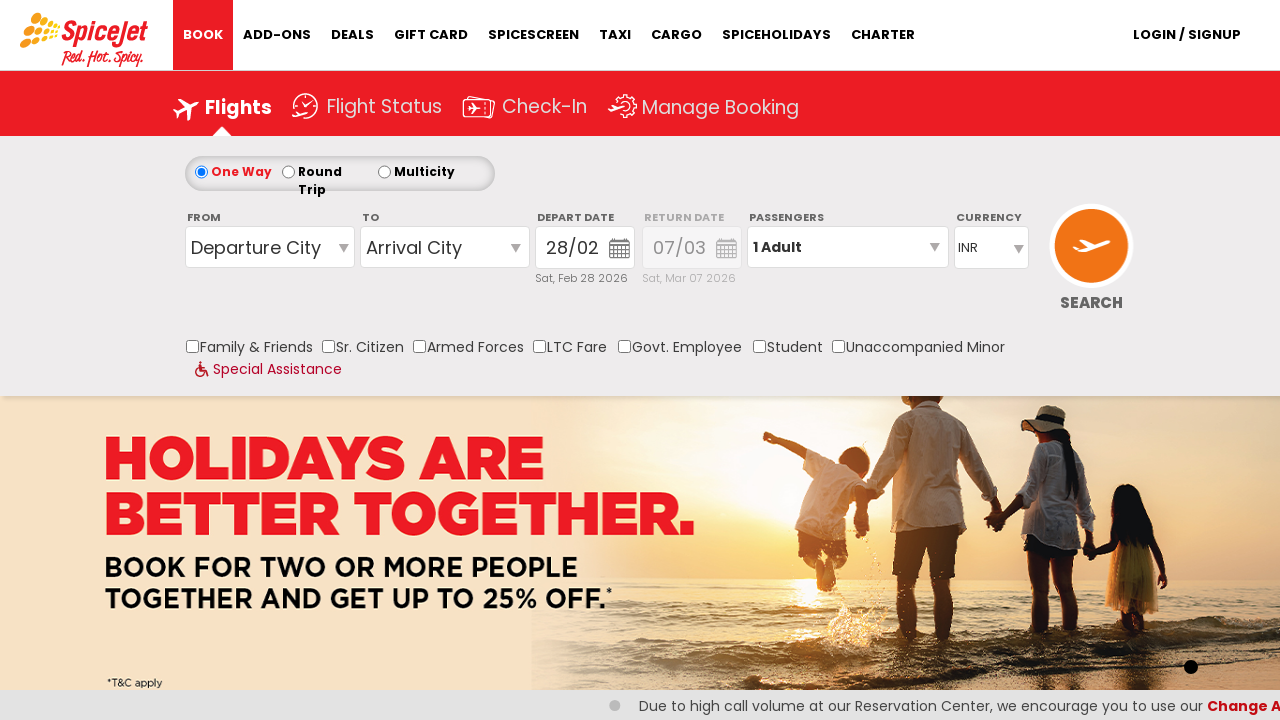

Verified page loaded by confirming body element is present
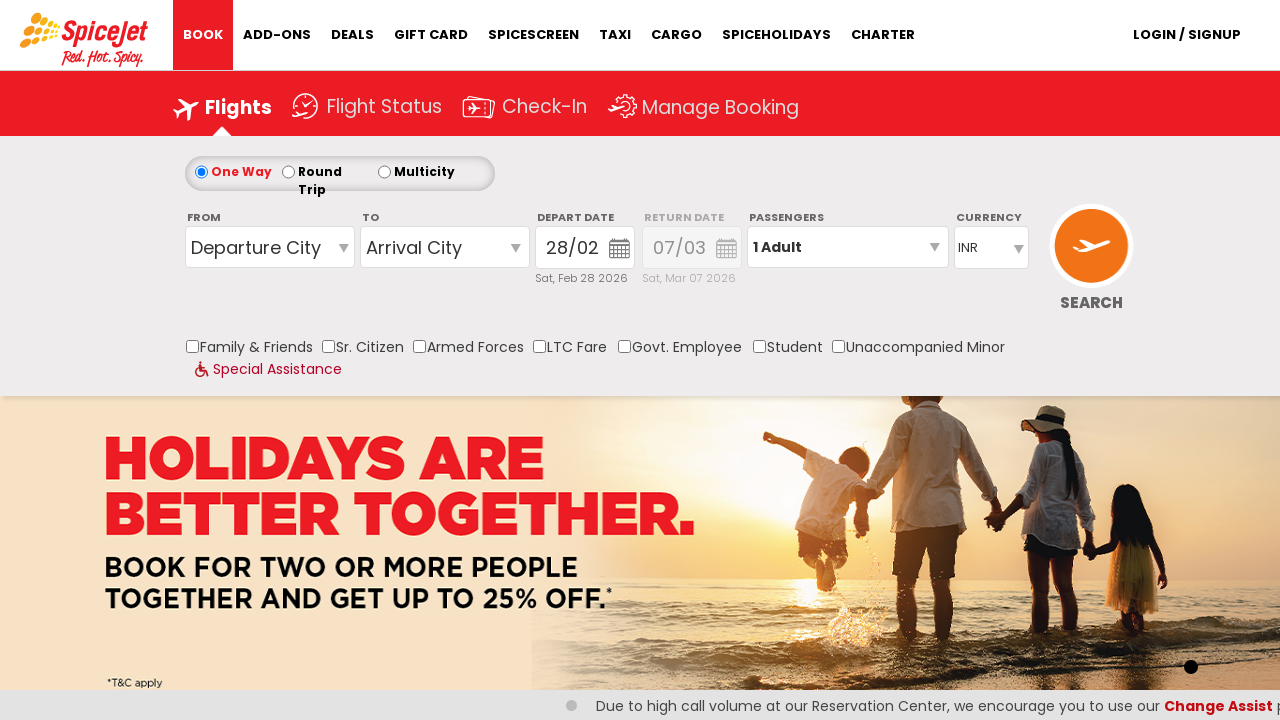

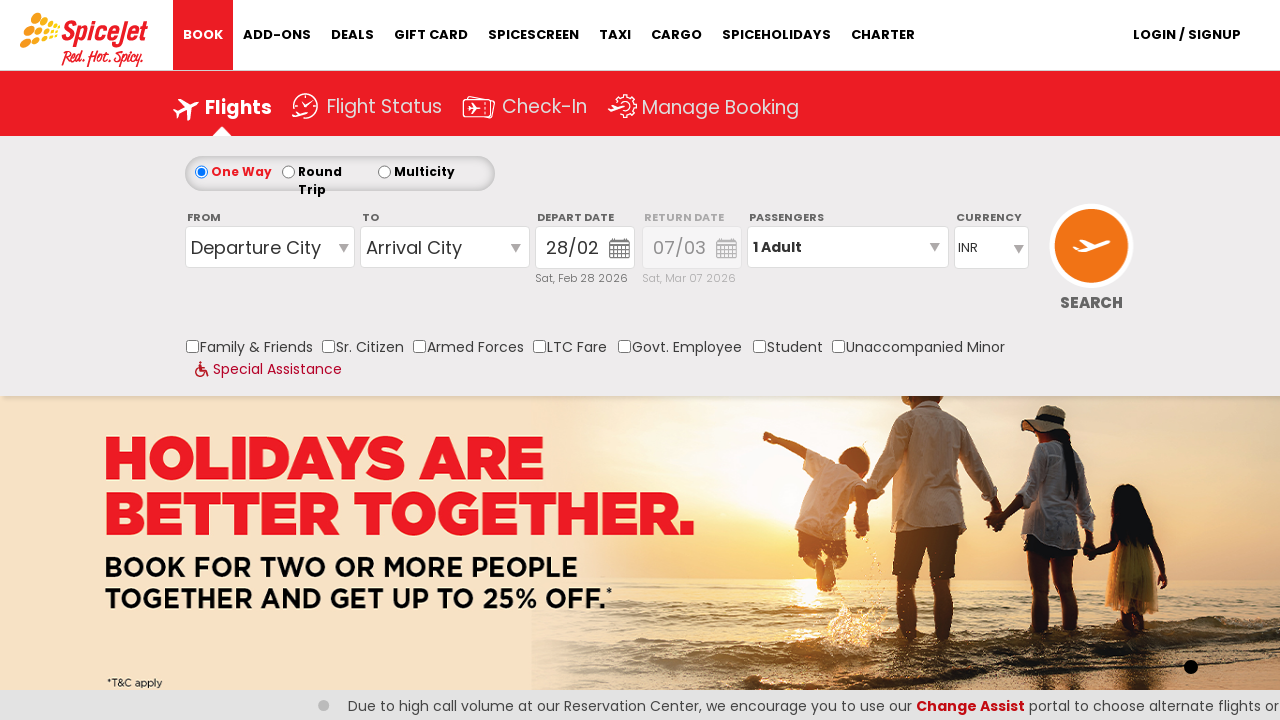